Tests form validation by attempting to submit empty form and verifying error messages appear

Starting URL: https://ultimateqa.com/filling-out-forms/

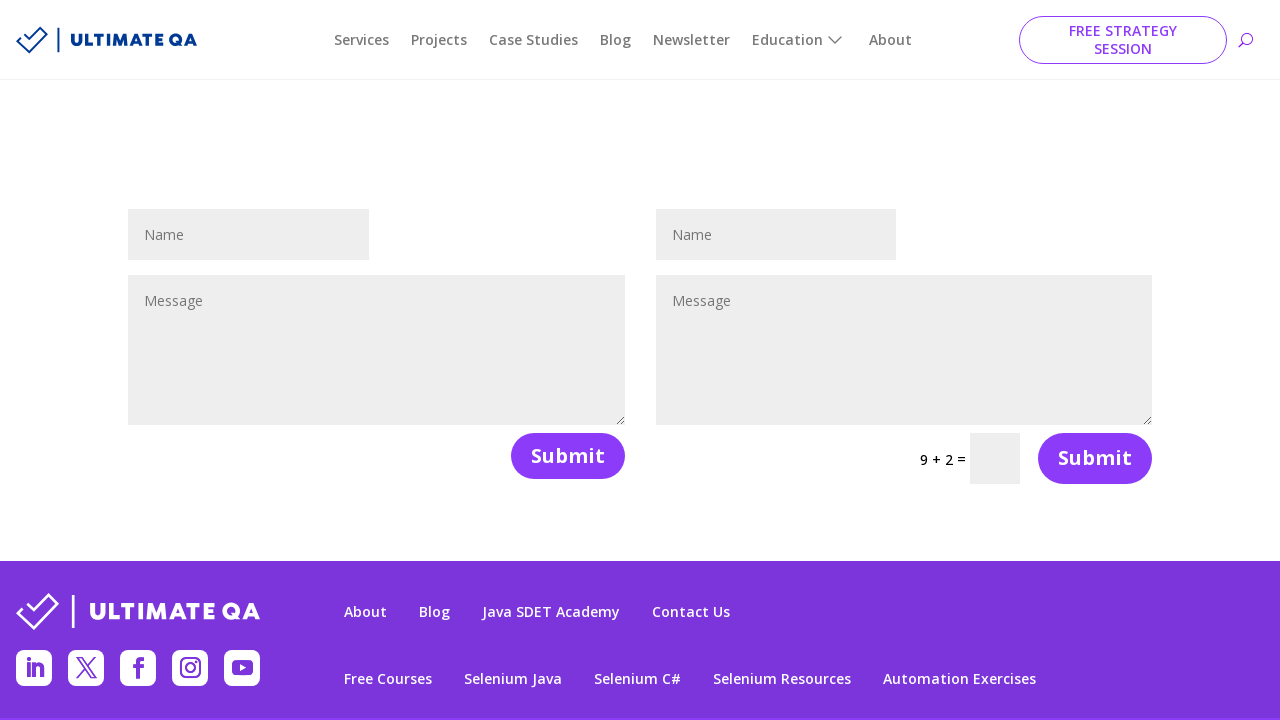

Navigated to form filling test page
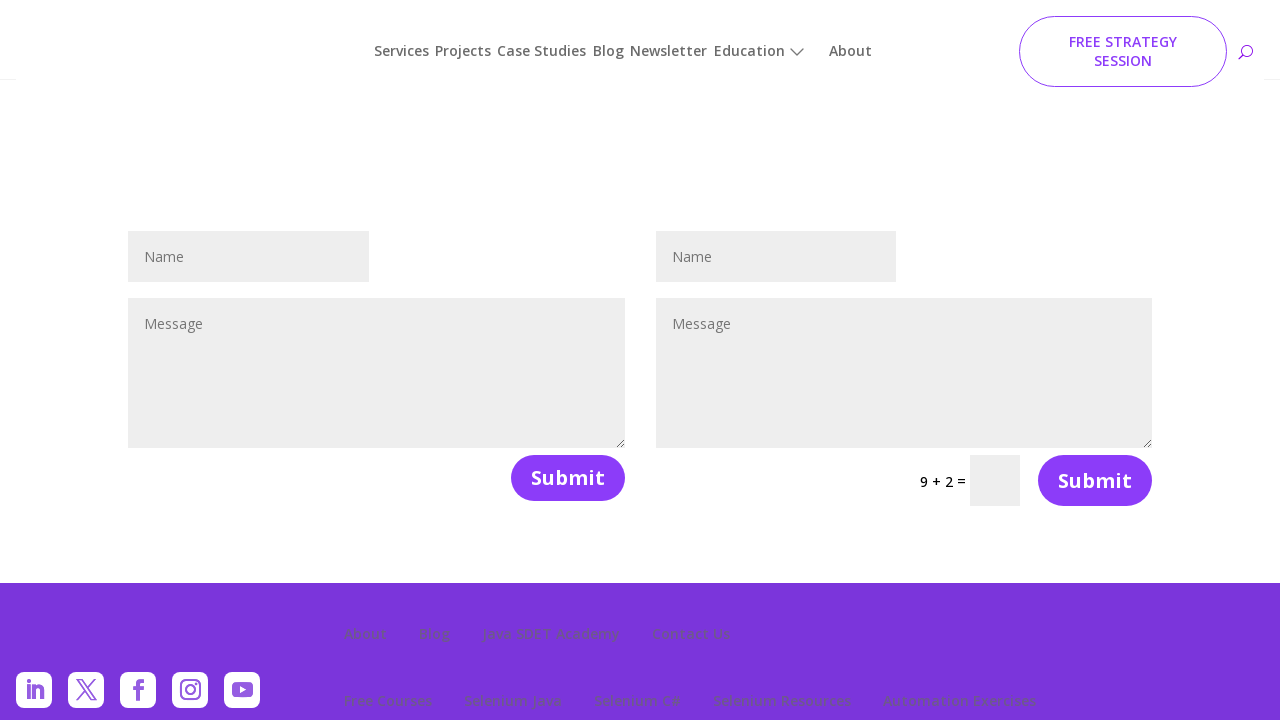

Clicked submit button without filling any form fields at (568, 456) on button[name='et_builder_submit_button']
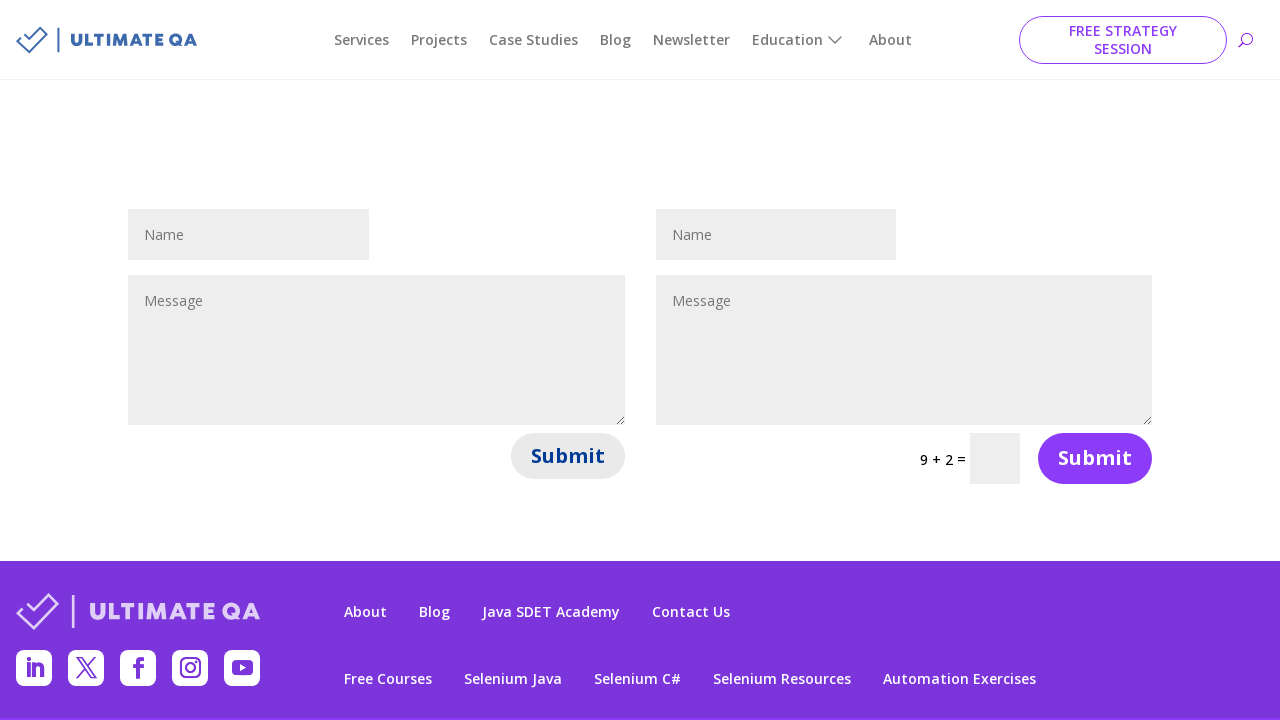

Error message appeared after submitting empty form
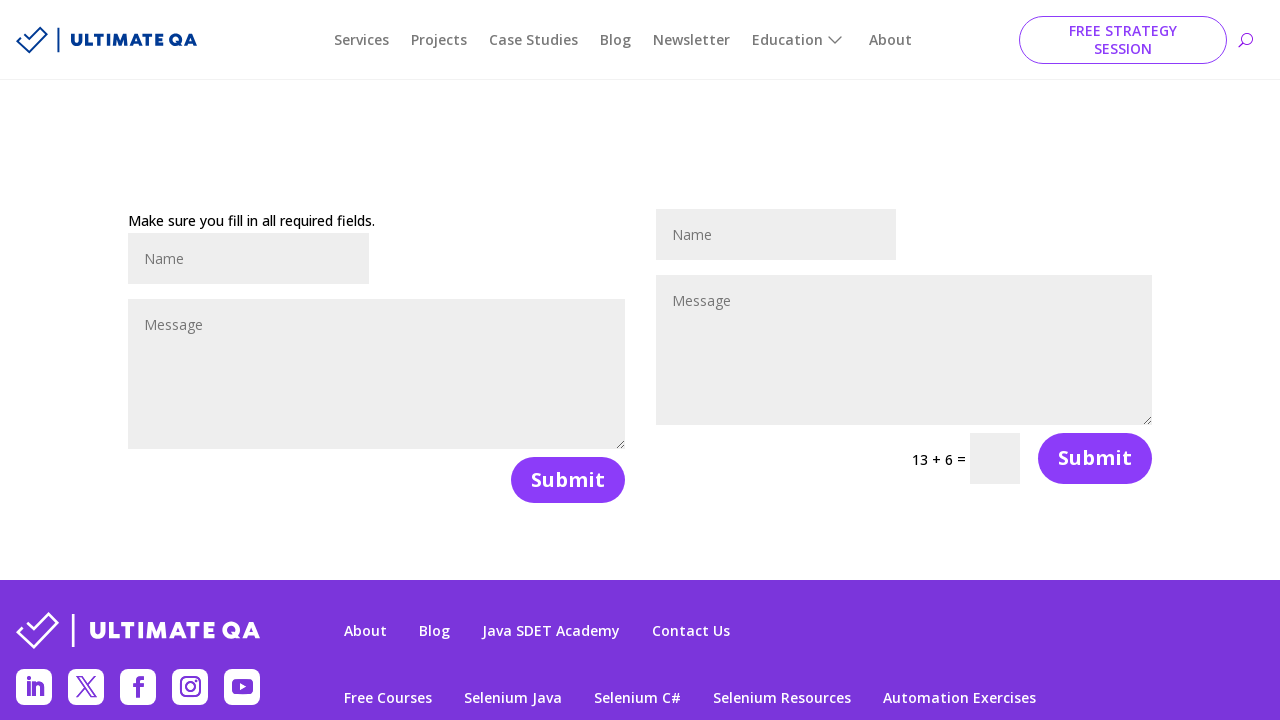

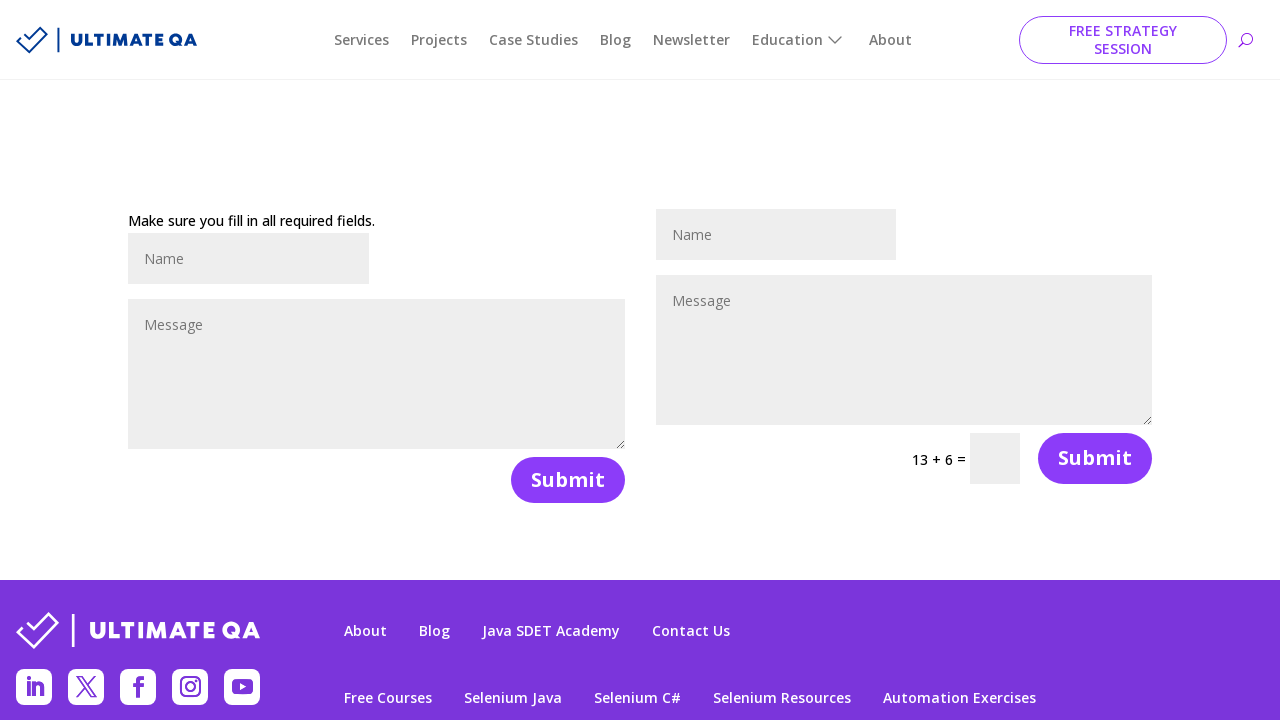